Tests navigation menu interaction by hovering over the "Add-ons" menu item and clicking on the "SpicePlus" submenu option

Starting URL: https://www.spicejet.com/

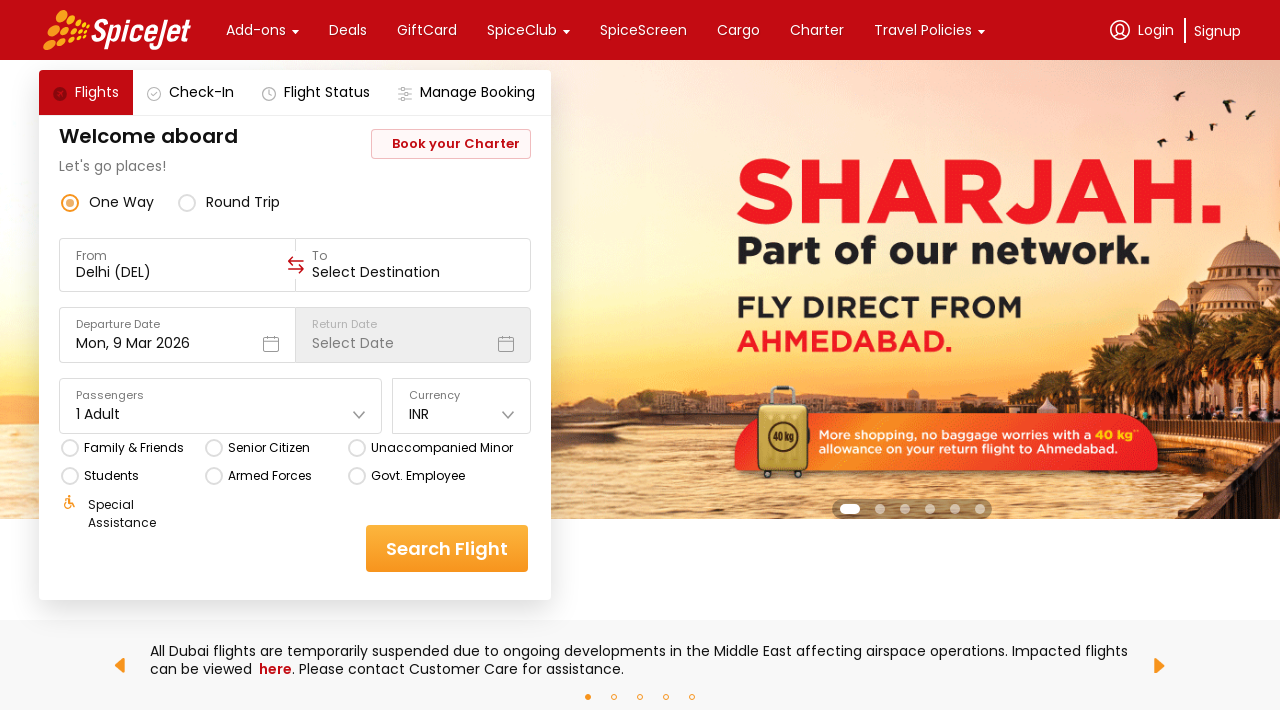

Hovered over the 'Add-ons' menu item at (256, 30) on xpath=//div[text()='Add-ons']
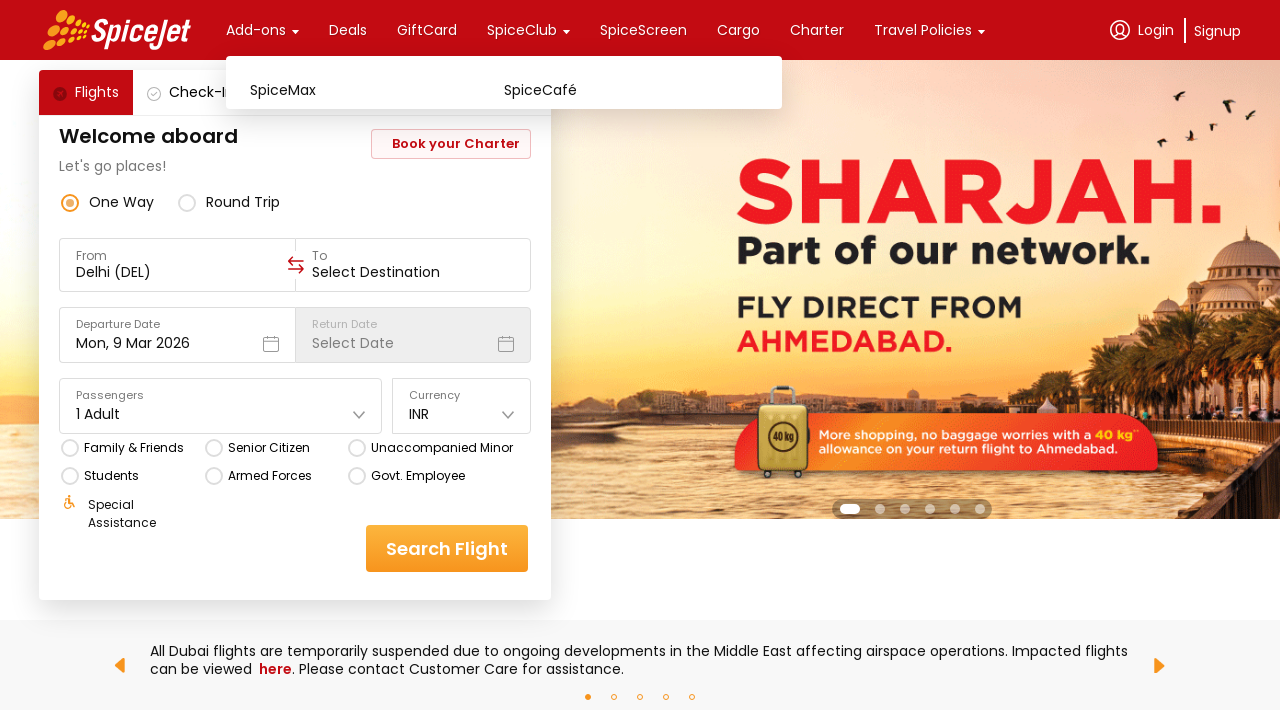

Waited 1000ms for submenu to appear
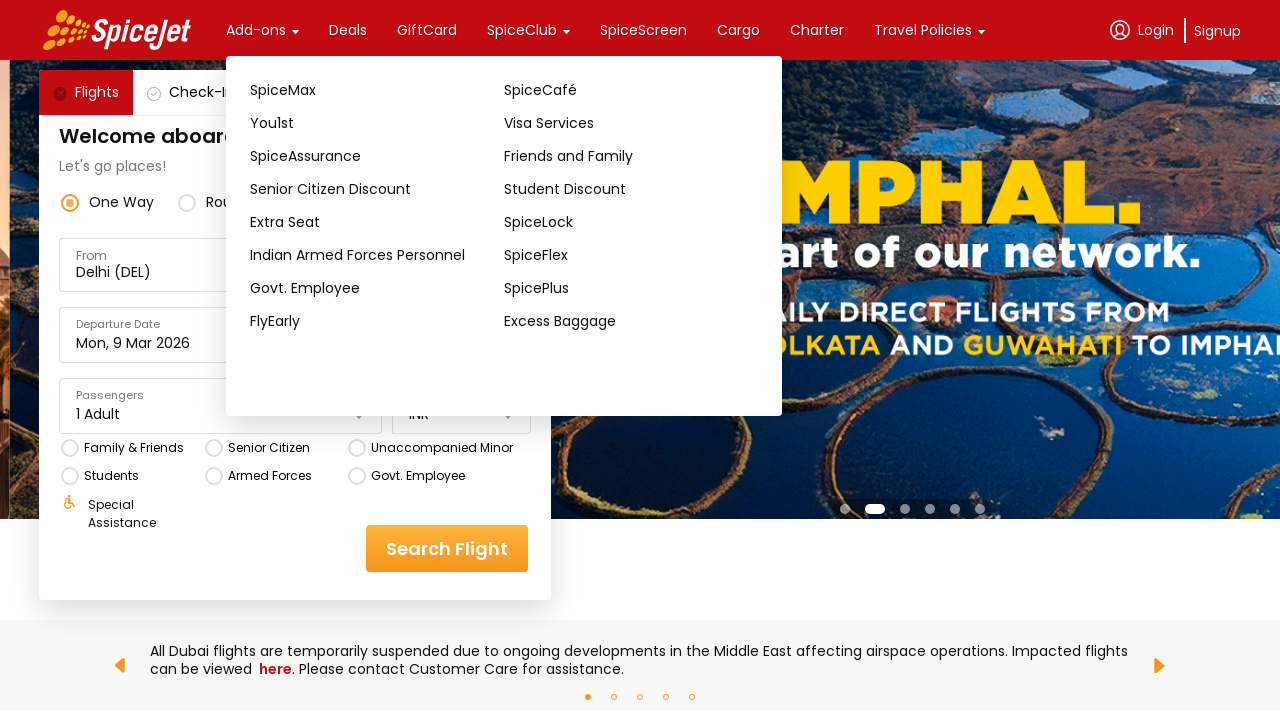

Clicked on the 'SpicePlus' submenu option at (631, 288) on xpath=//div[text()='SpicePlus']
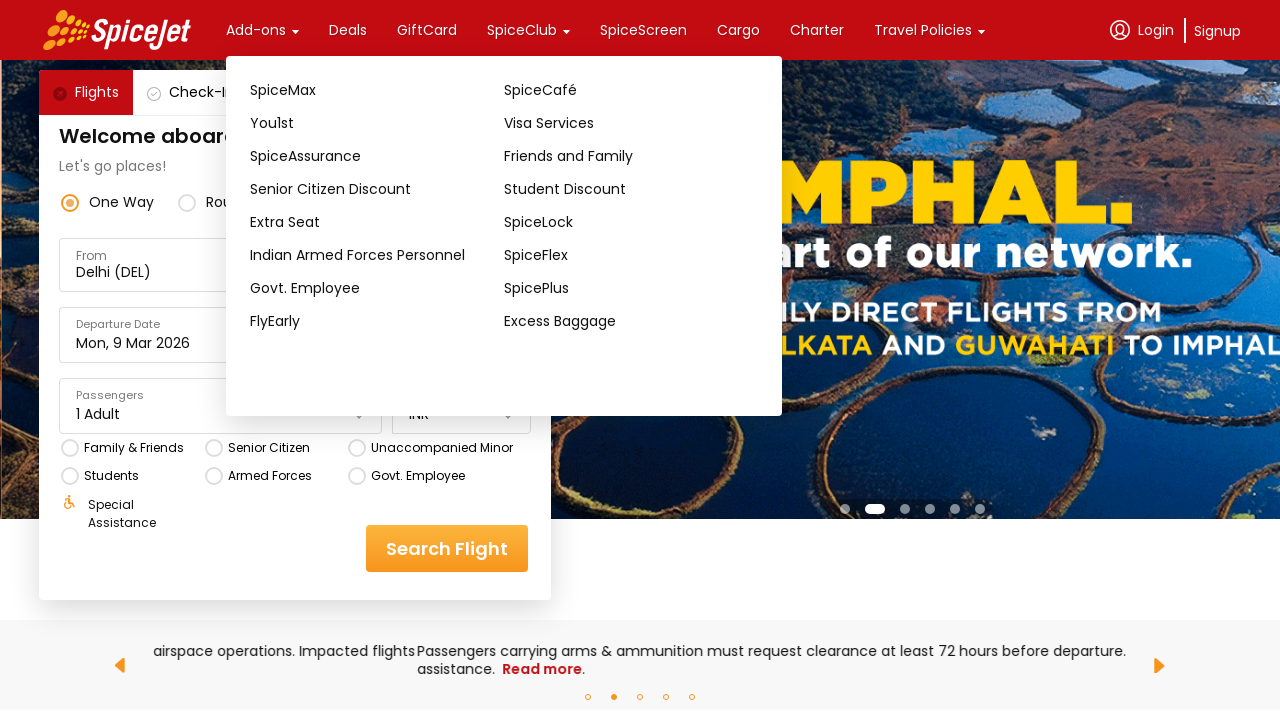

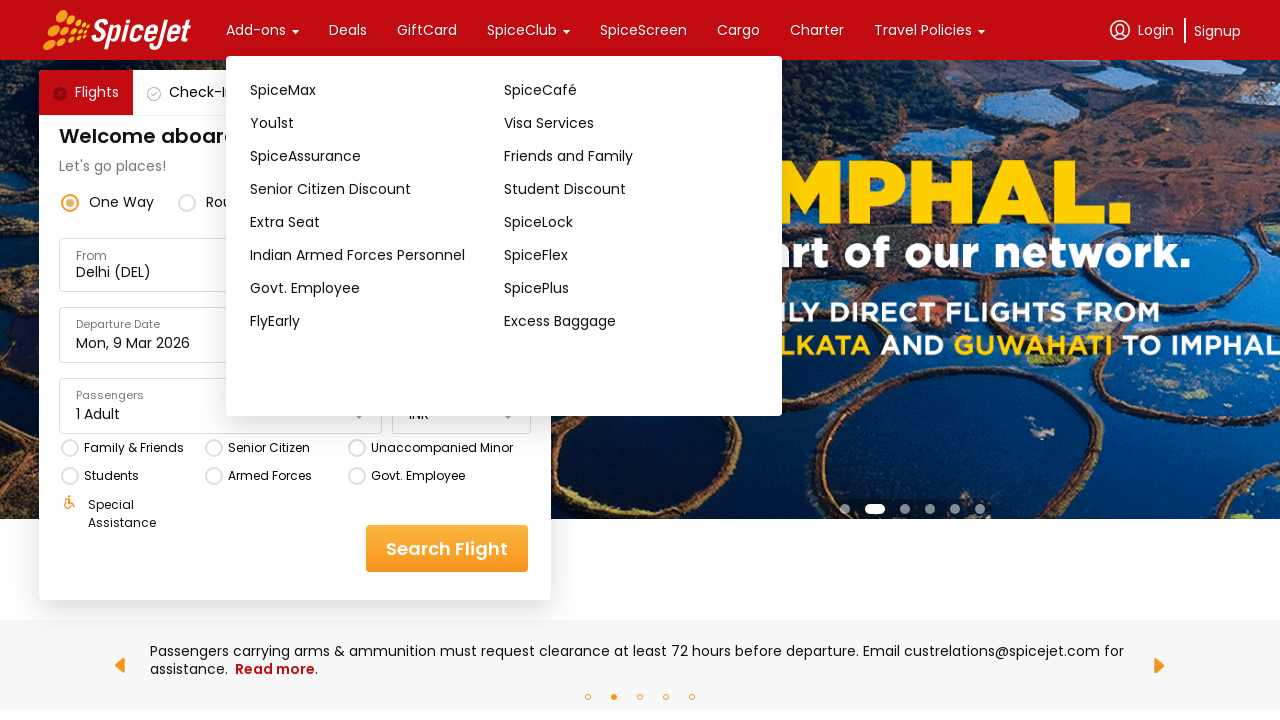